Tests viewing hotel details by scrolling and clicking on the second hotel's detail button

Starting URL: https://www.tatilsepeti.com/antalya-otelleri?ara=oda:1-13;tarih:22.07.2024,25.07.2024;click:true

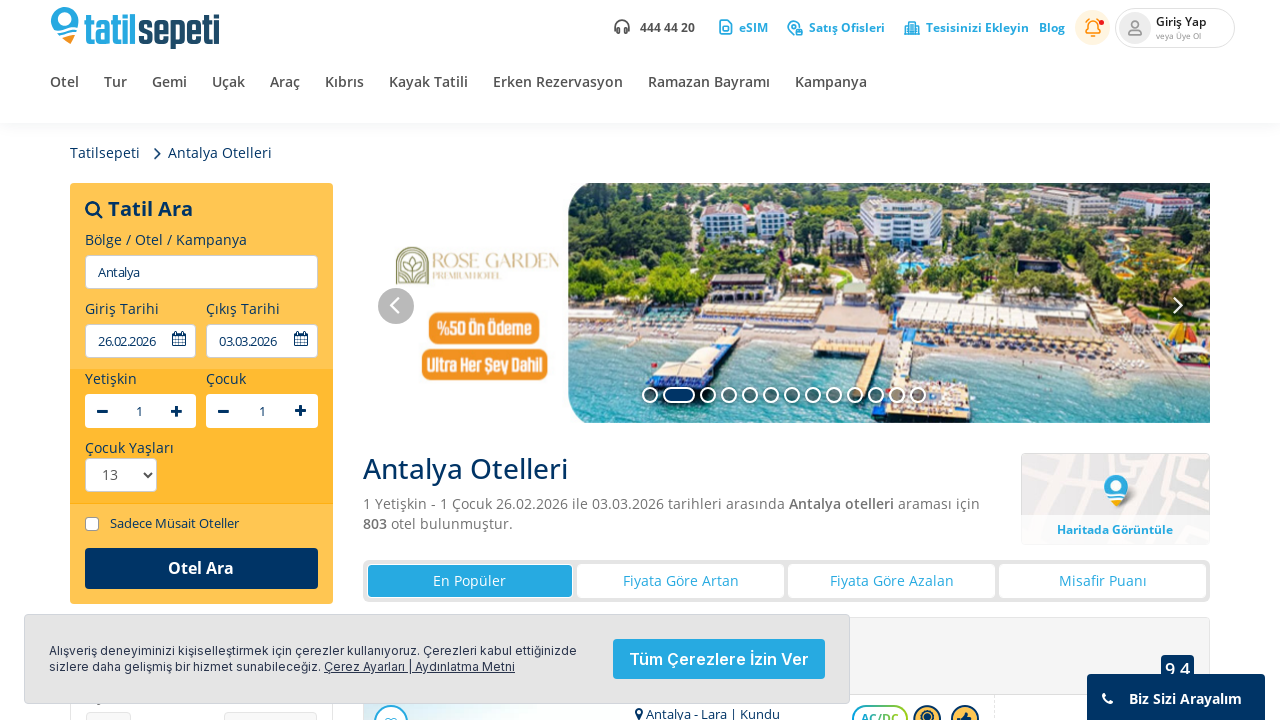

Scrolled down 400 pixels to view more hotels
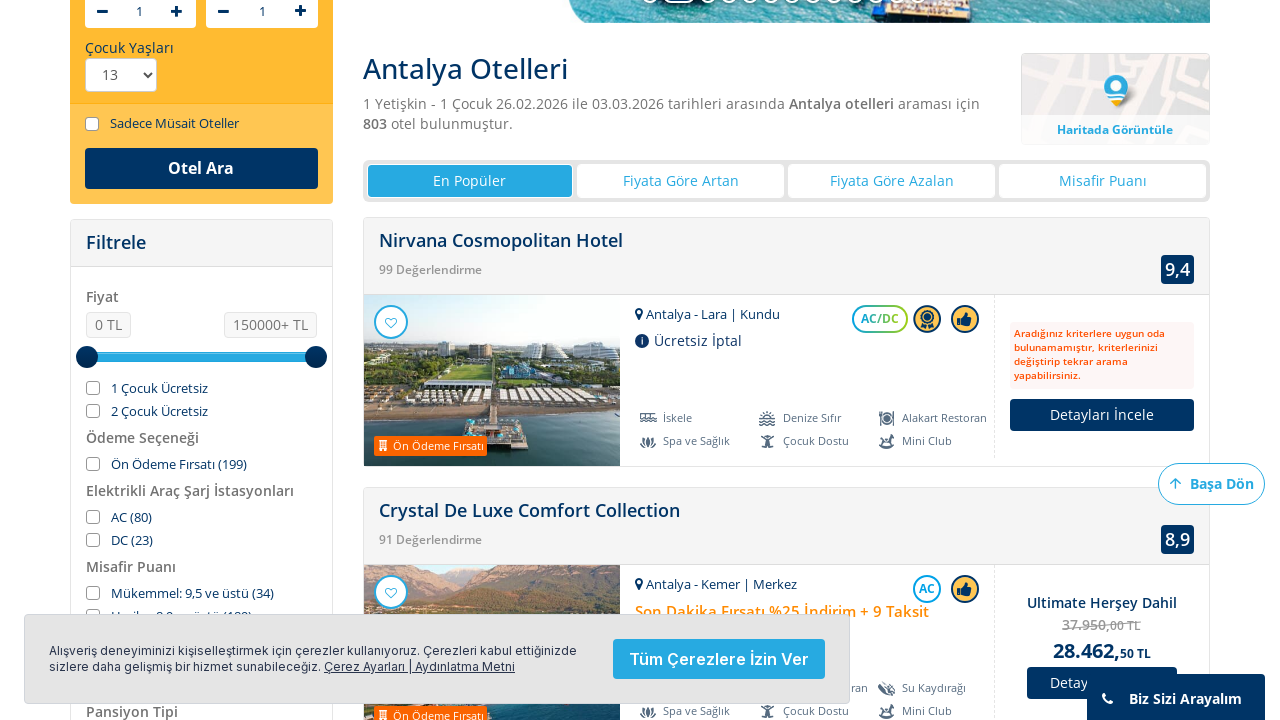

Clicked 'Detayları İncele' (View Details) button for the second hotel at (1102, 360) on (//a[contains(text(),'Detayları İncele')])[2]
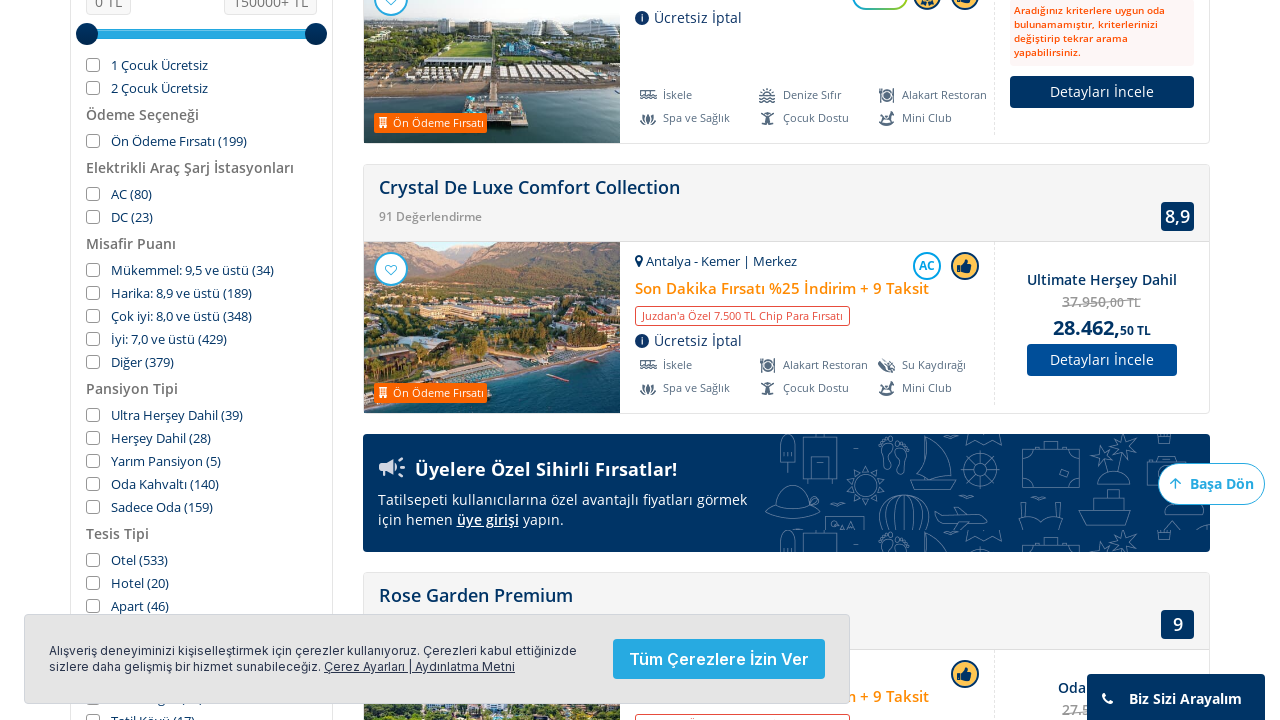

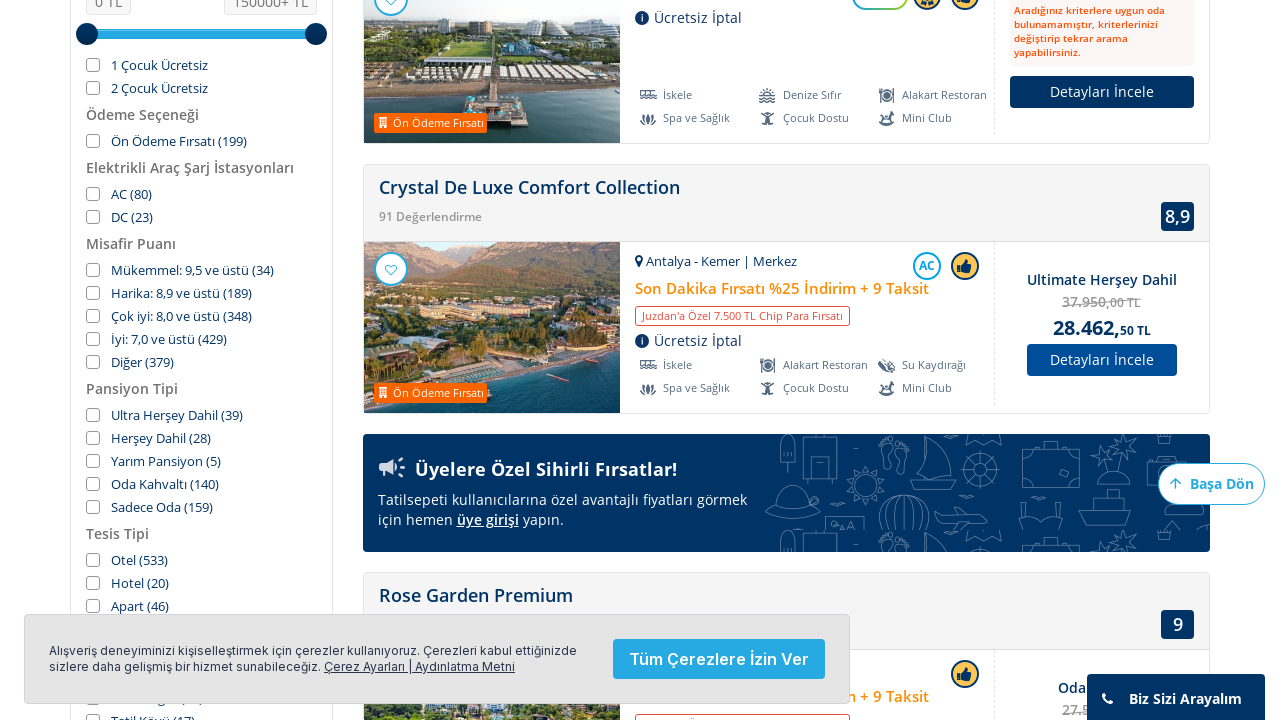